Tests checkbox functionality by checking if it's selected and clicking it if not

Starting URL: https://selenium08.blogspot.com/2019/07/check-box-and-radio-buttons.html

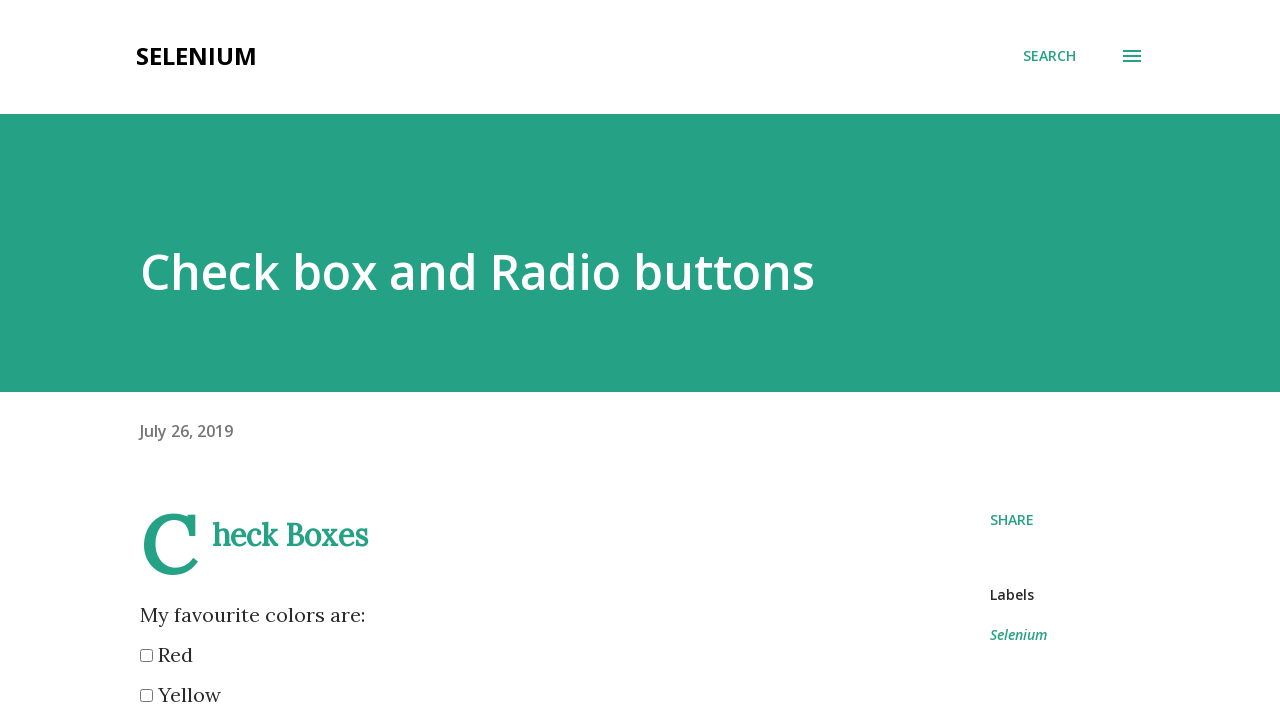

Navigated to checkbox and radio buttons test page
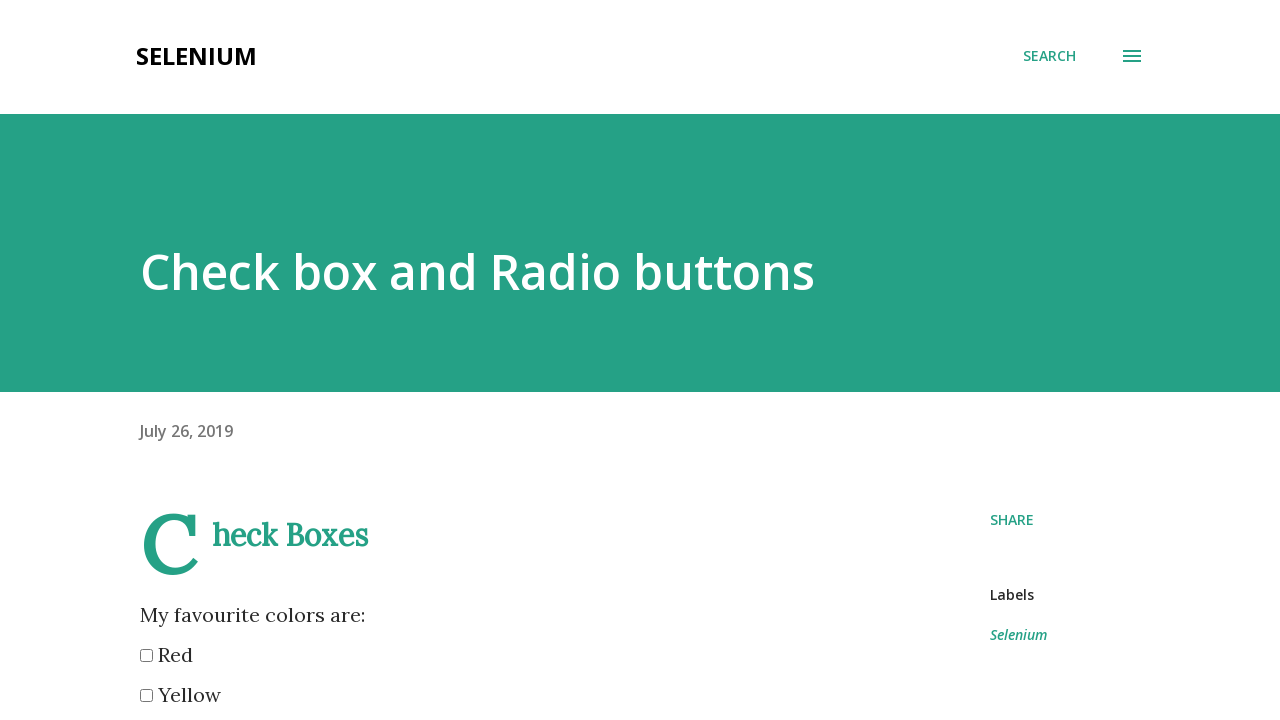

Located orange checkbox element
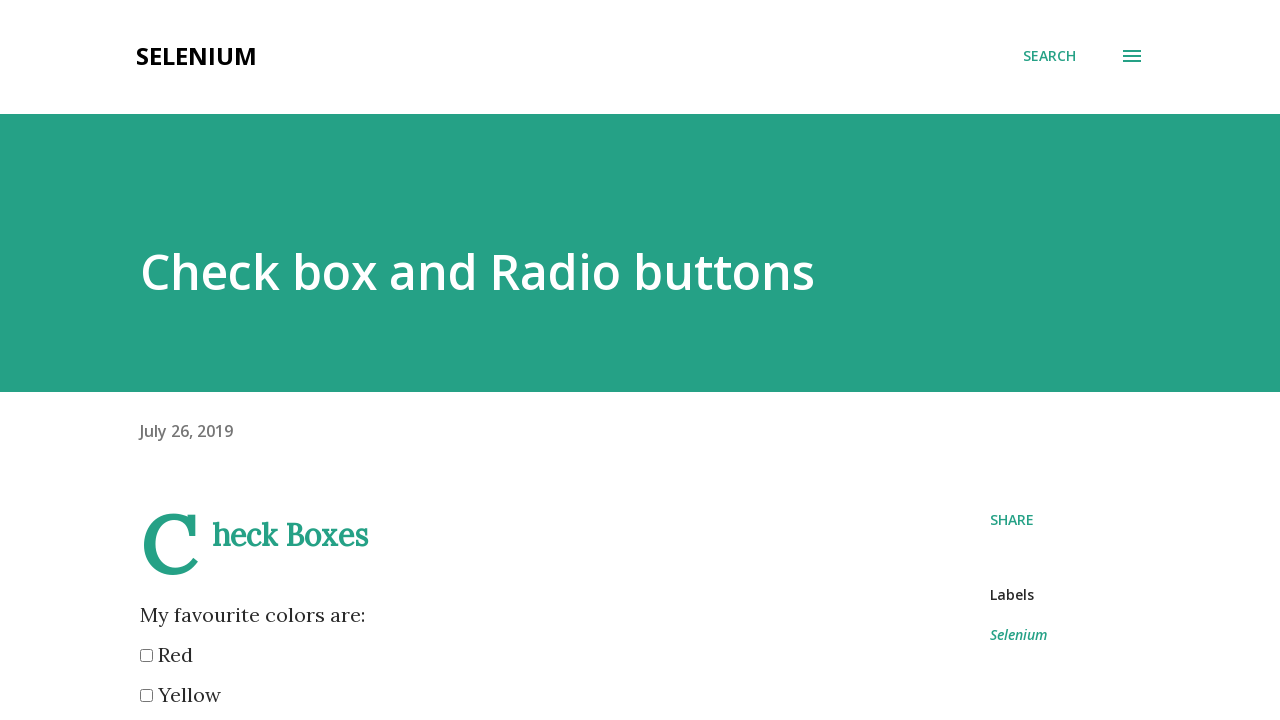

Orange checkbox is not checked
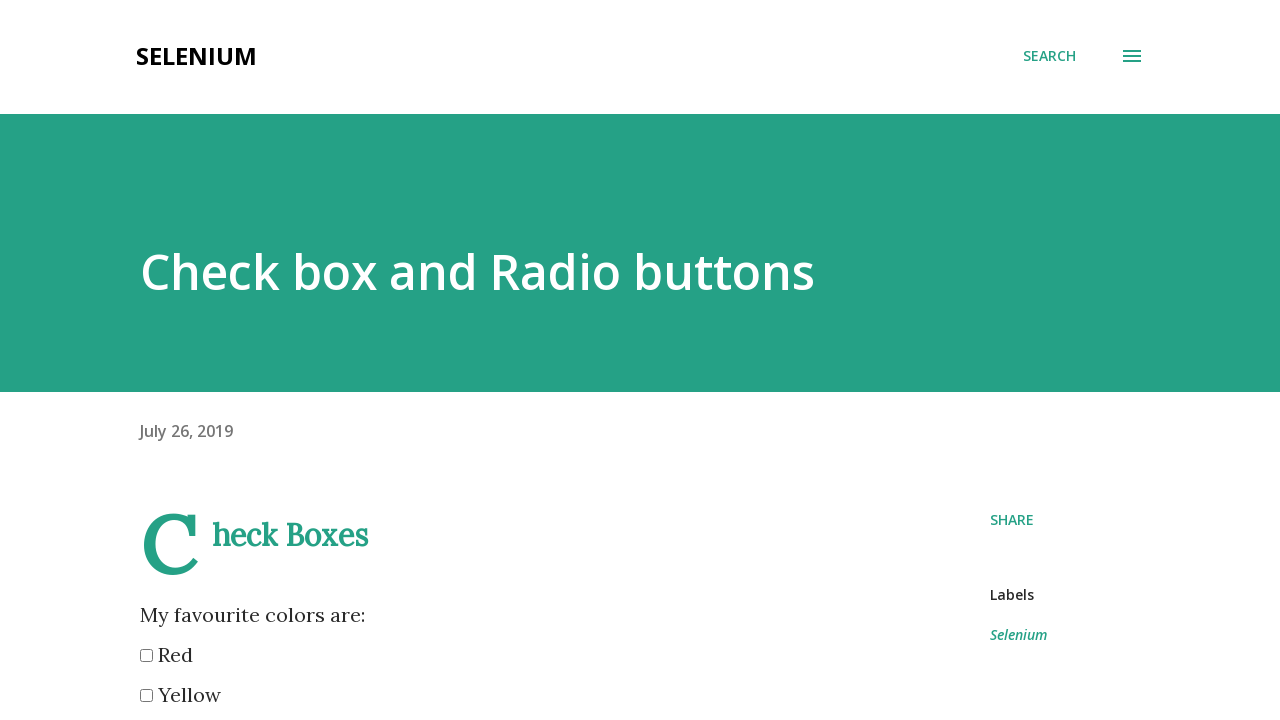

Clicked orange checkbox to select it at (146, 360) on input[value='orange']
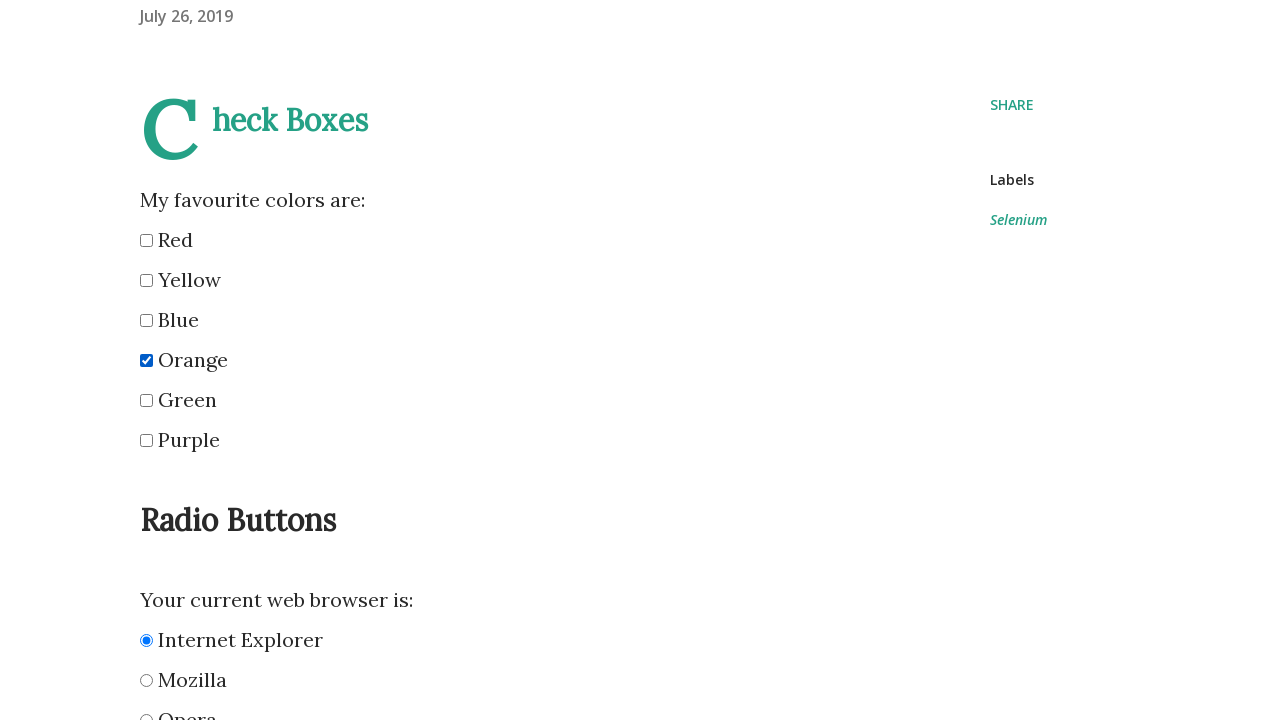

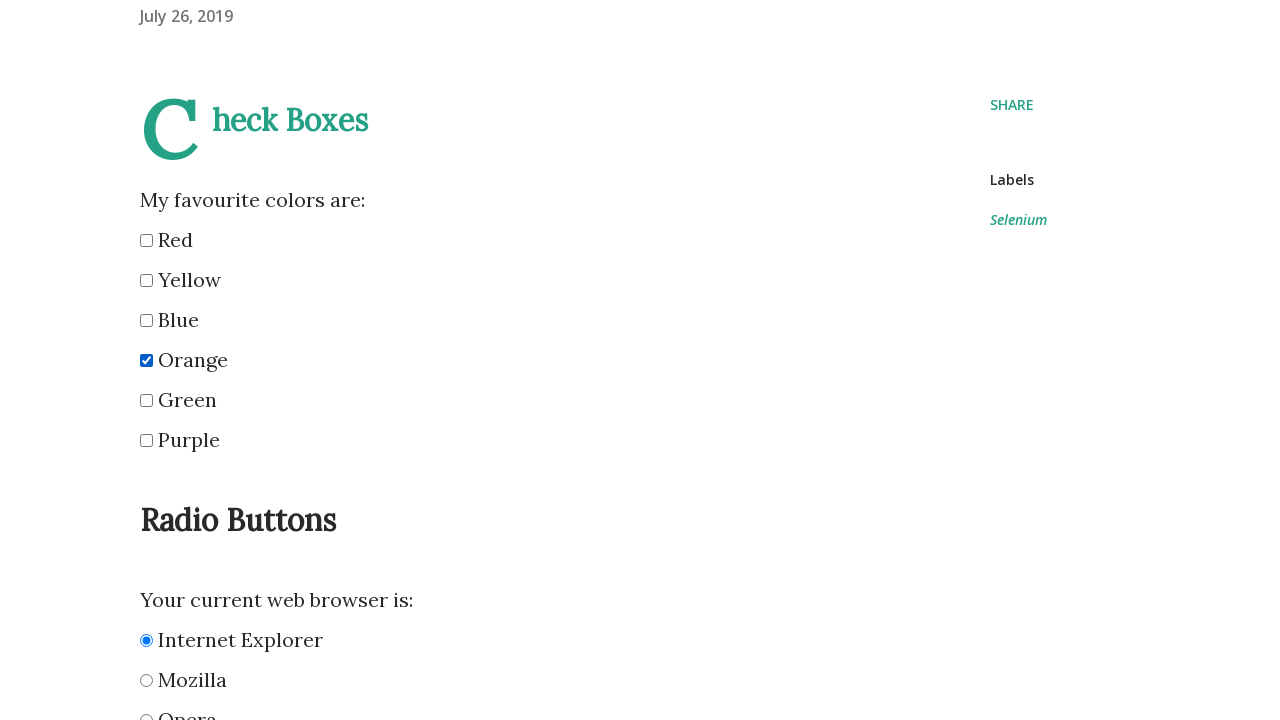